Tests scrolling to an element, hovering over it to reveal a dropdown menu, and clicking on the "Top" link option

Starting URL: https://rahulshettyacademy.com/AutomationPractice

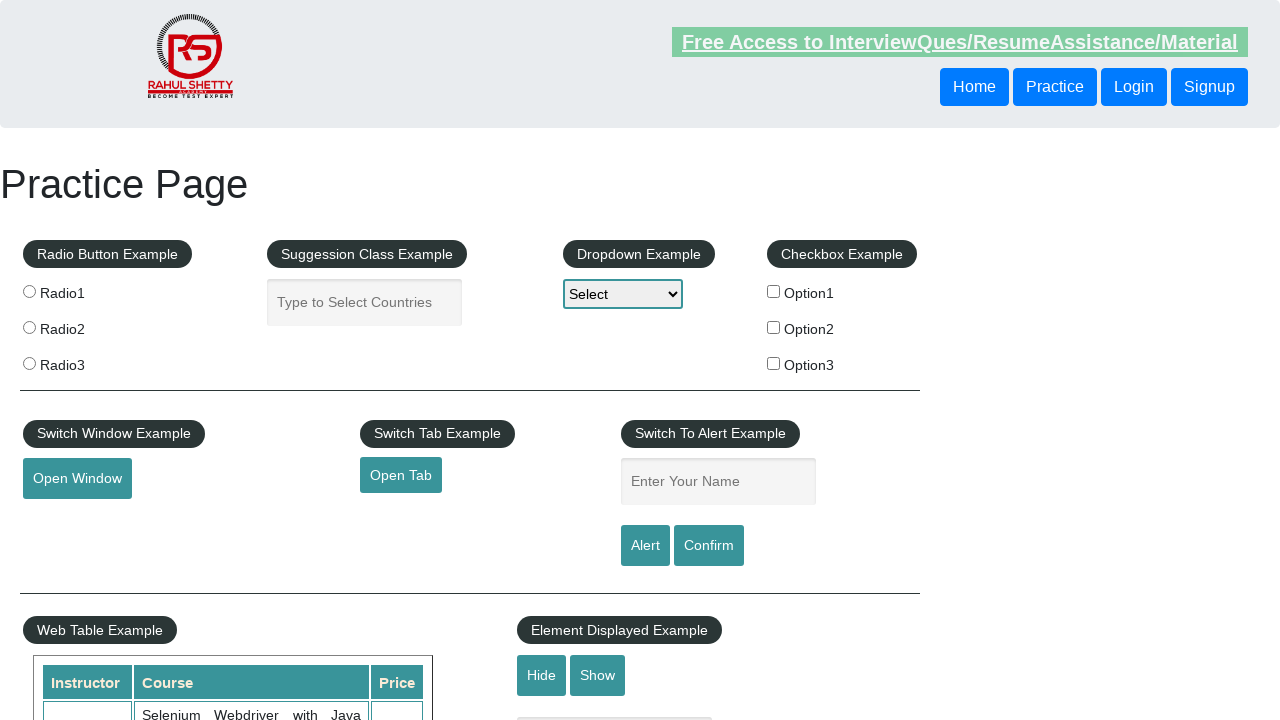

Scrolled mouse hover element into view
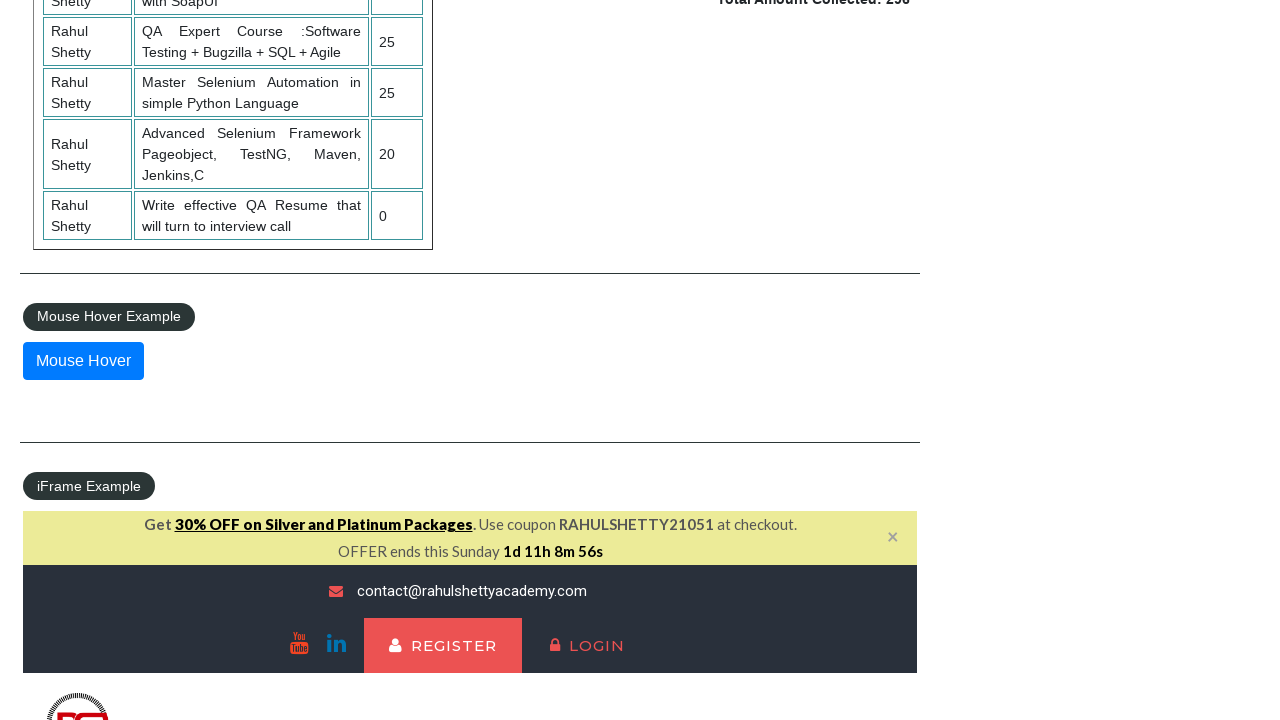

Hovered over element to reveal dropdown menu at (83, 361) on #mousehover
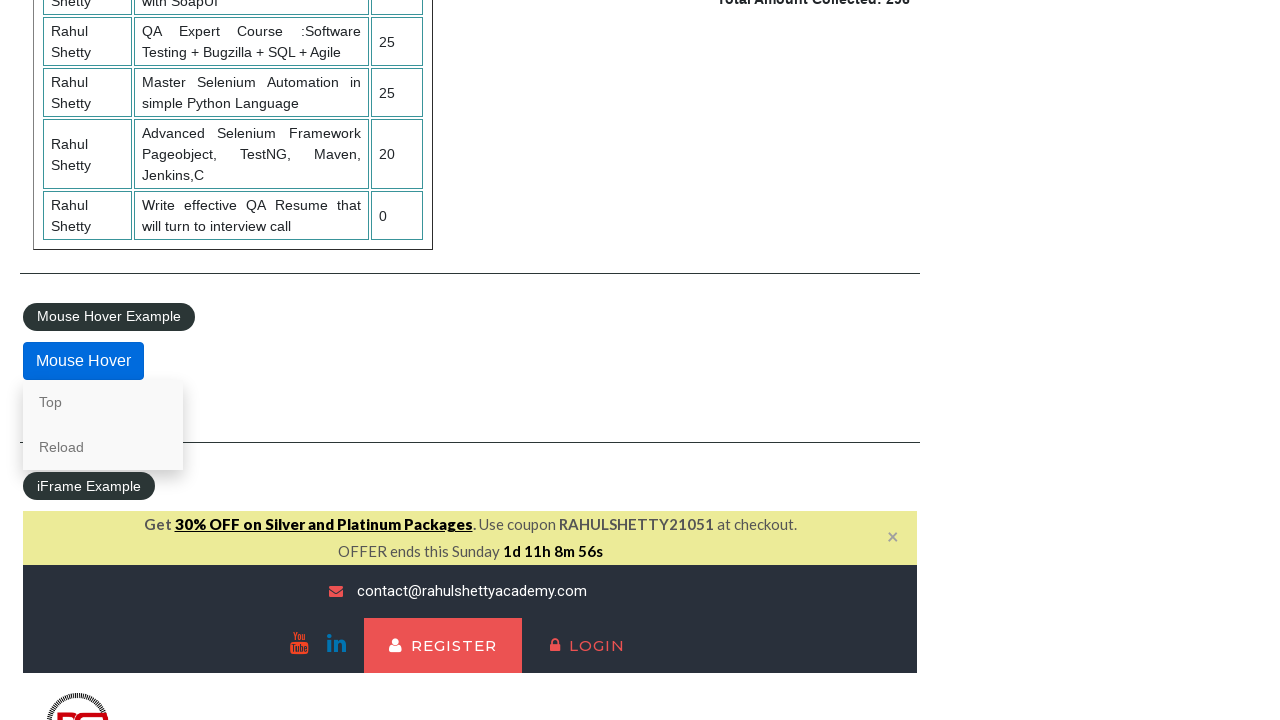

Clicked on 'Top' link option in dropdown menu at (103, 402) on a:text('Top')
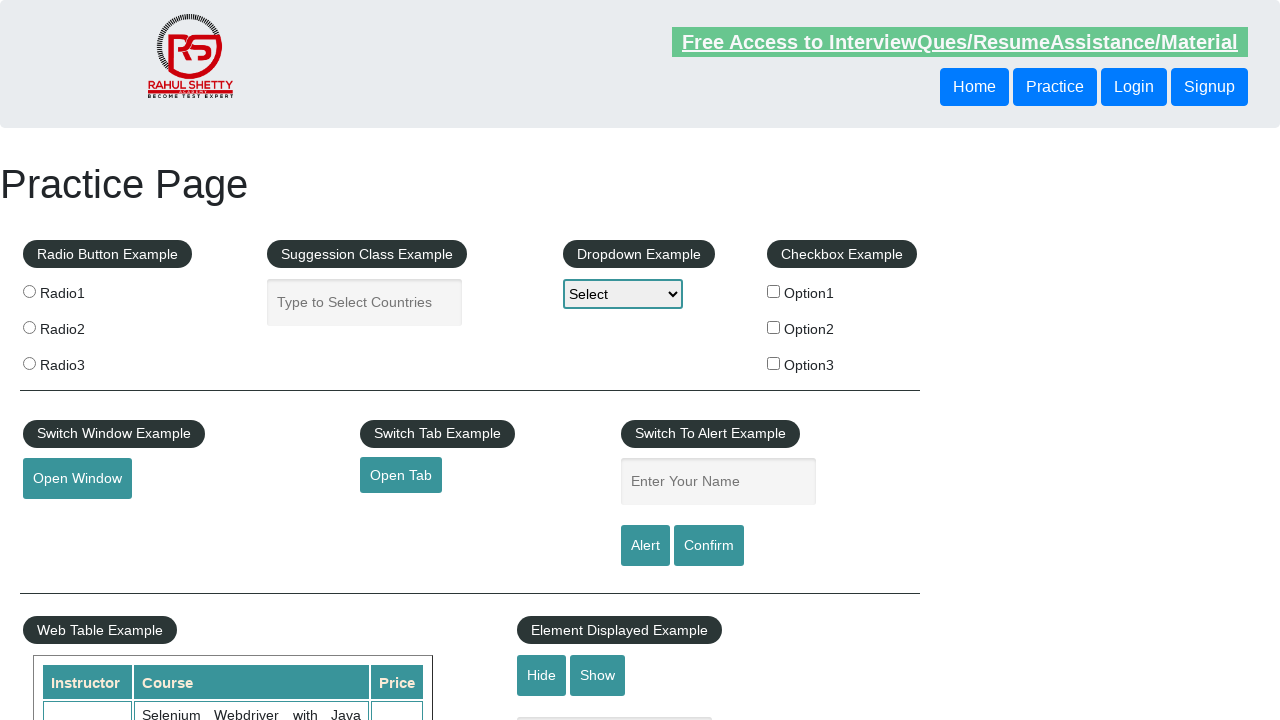

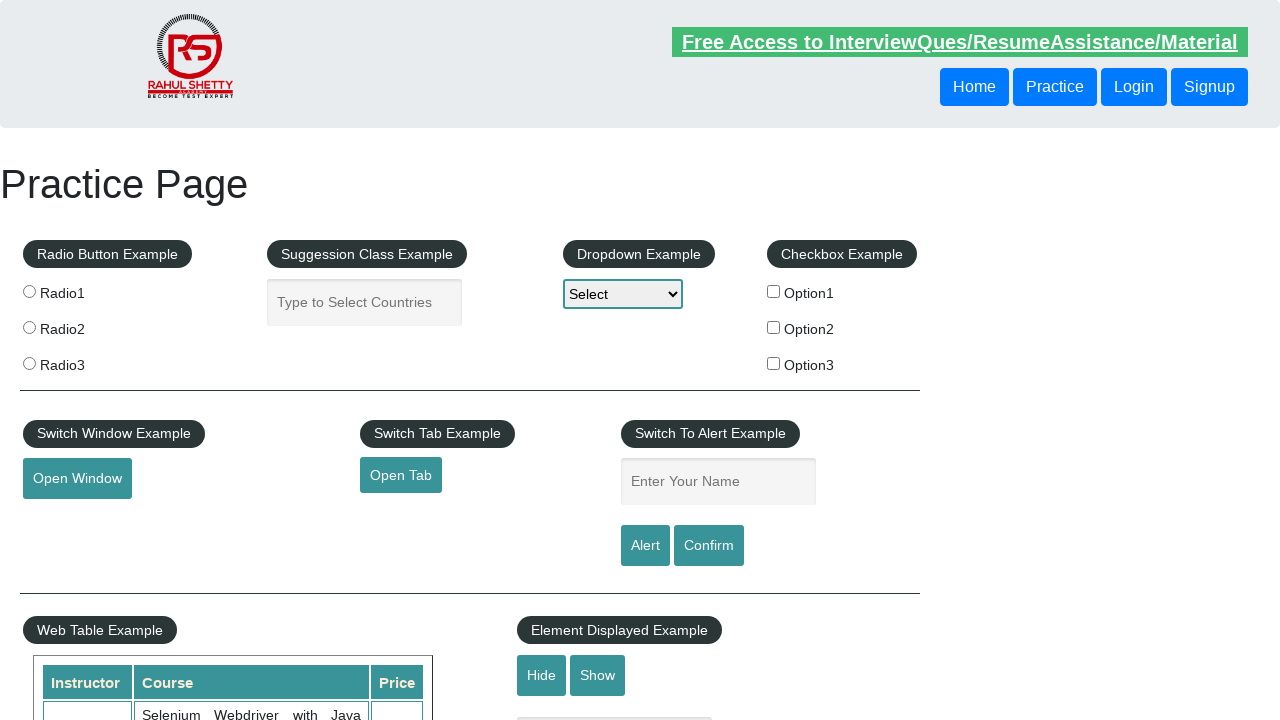